Tests keyboard input events by performing key combinations including Shift+A to type uppercase letter, then Ctrl+A to select all and Ctrl+C to copy

Starting URL: https://v1.training-support.net/selenium/input-events

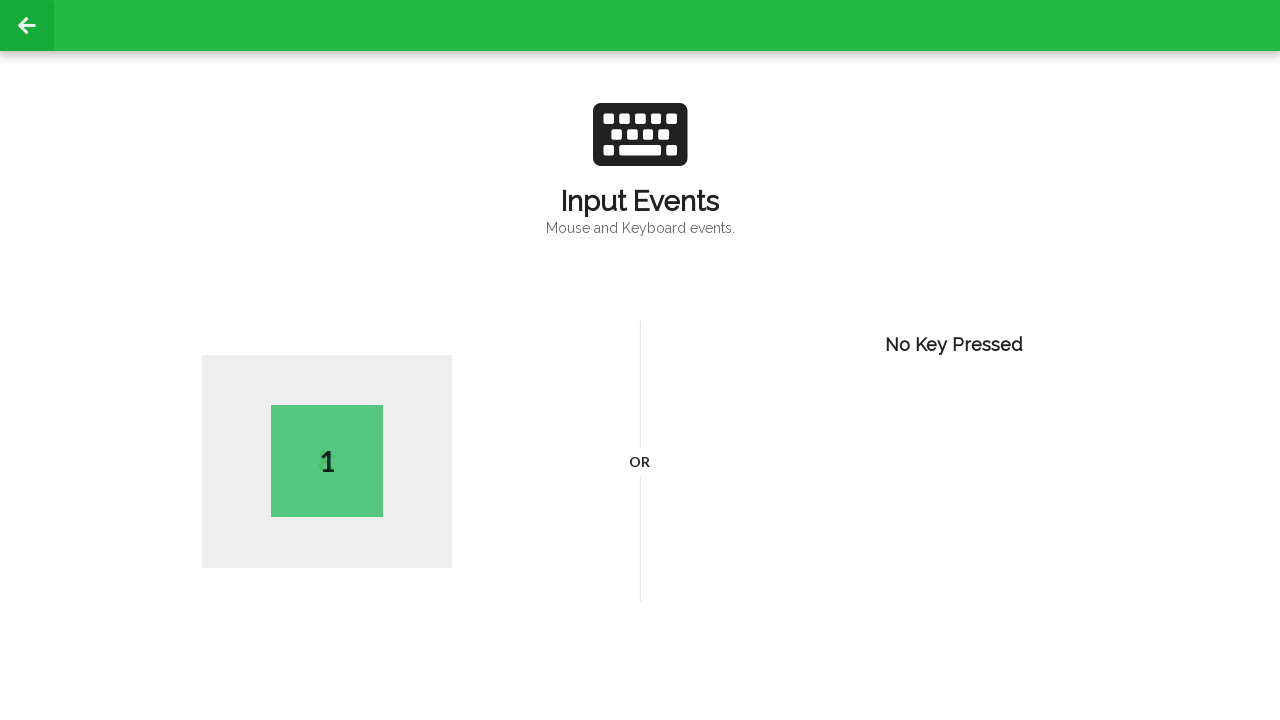

Pressed Shift key down
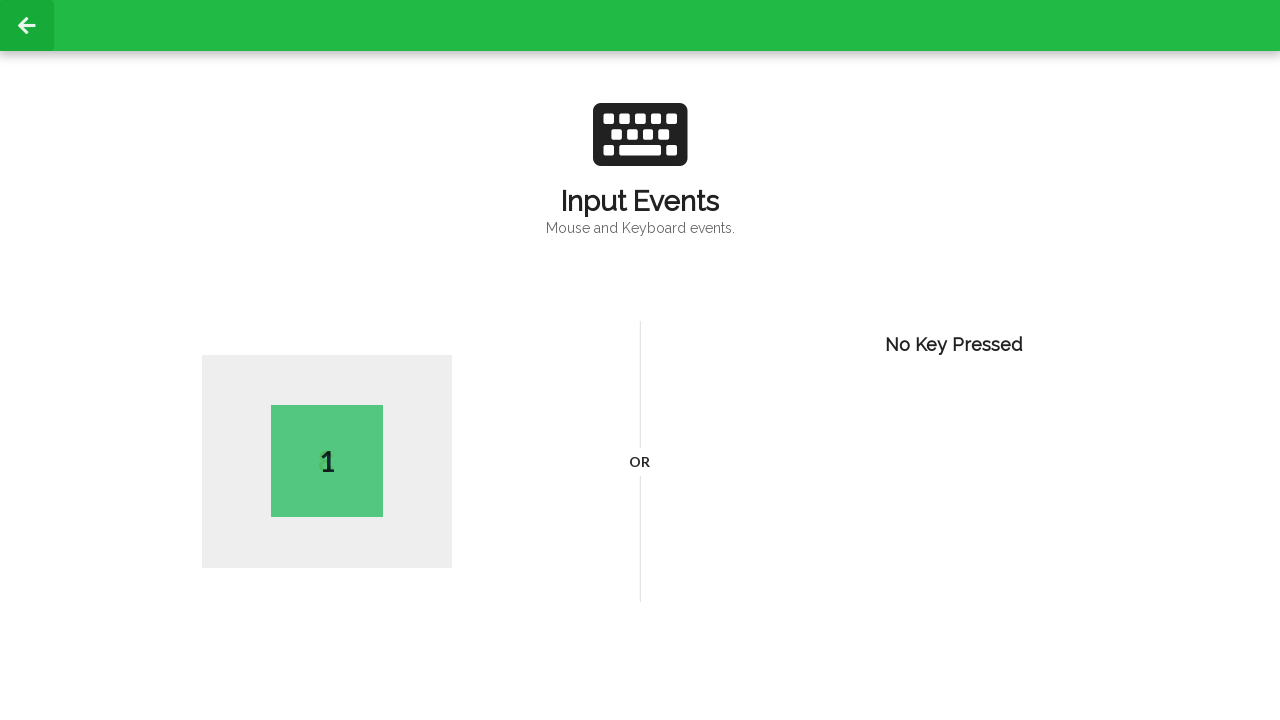

Pressed 'a' key while Shift is held
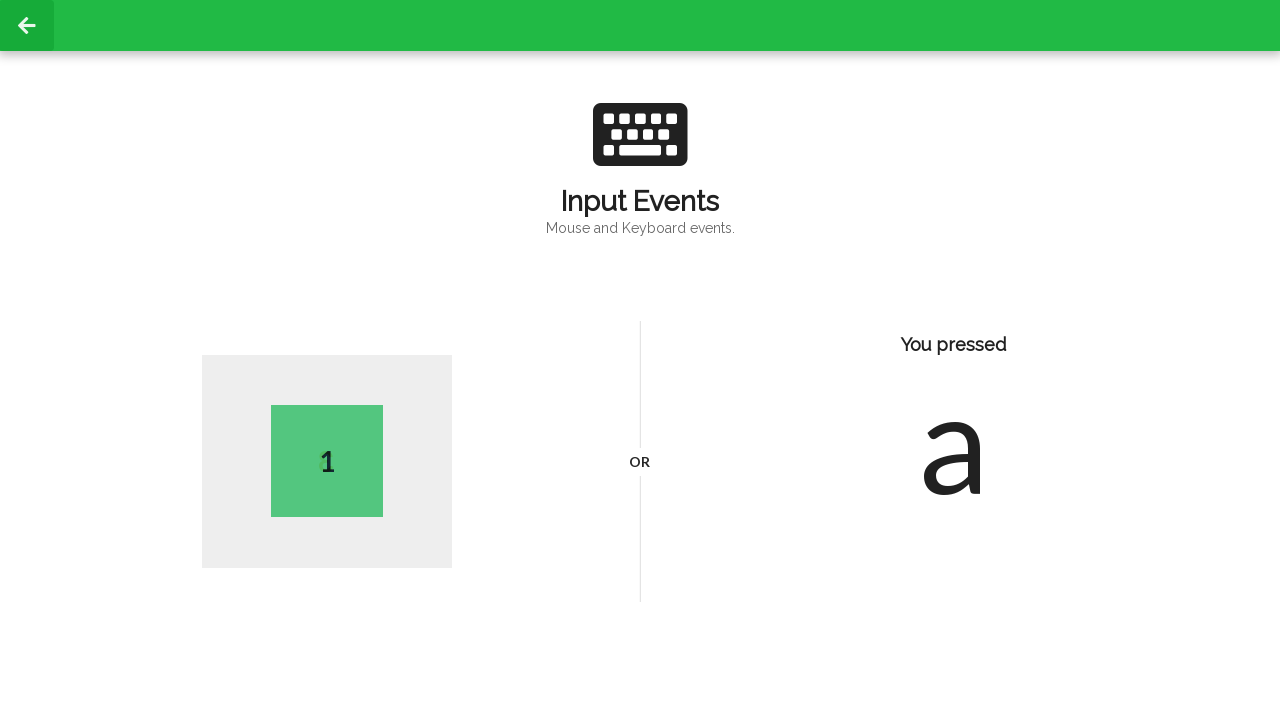

Released Shift key - typed uppercase 'A'
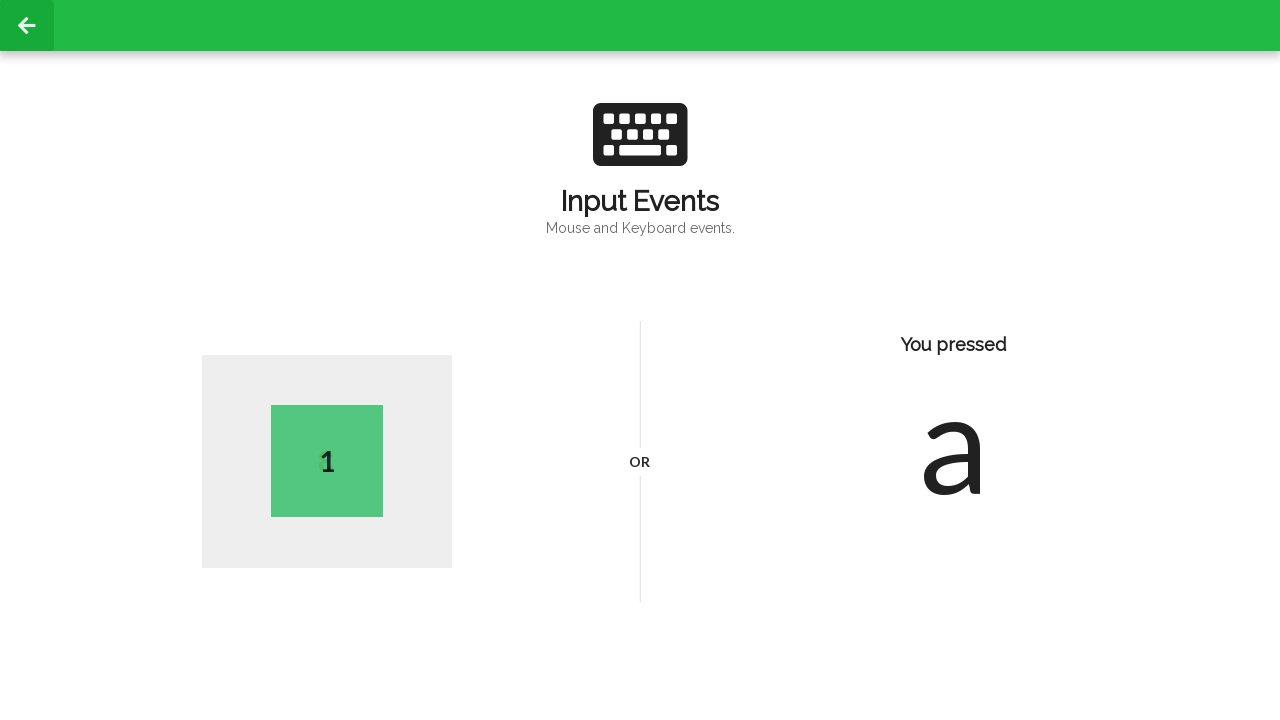

Pressed Control key down
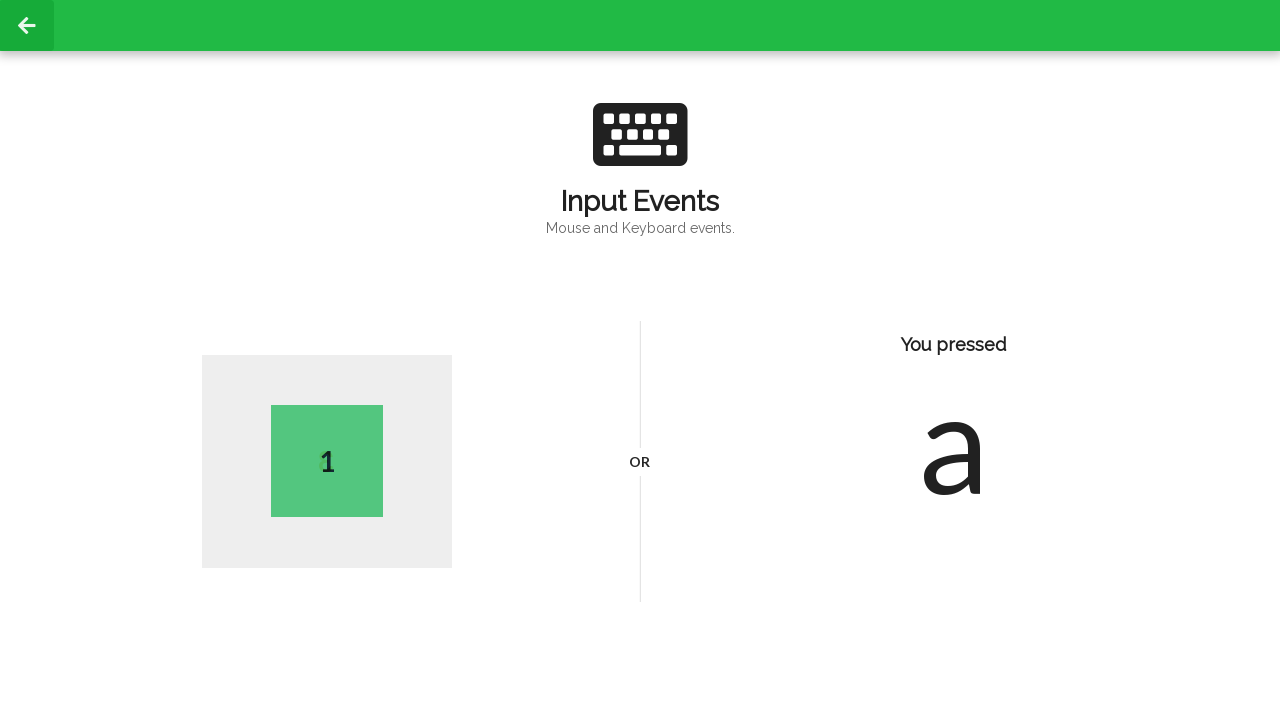

Pressed 'a' key while Control is held - selected all text
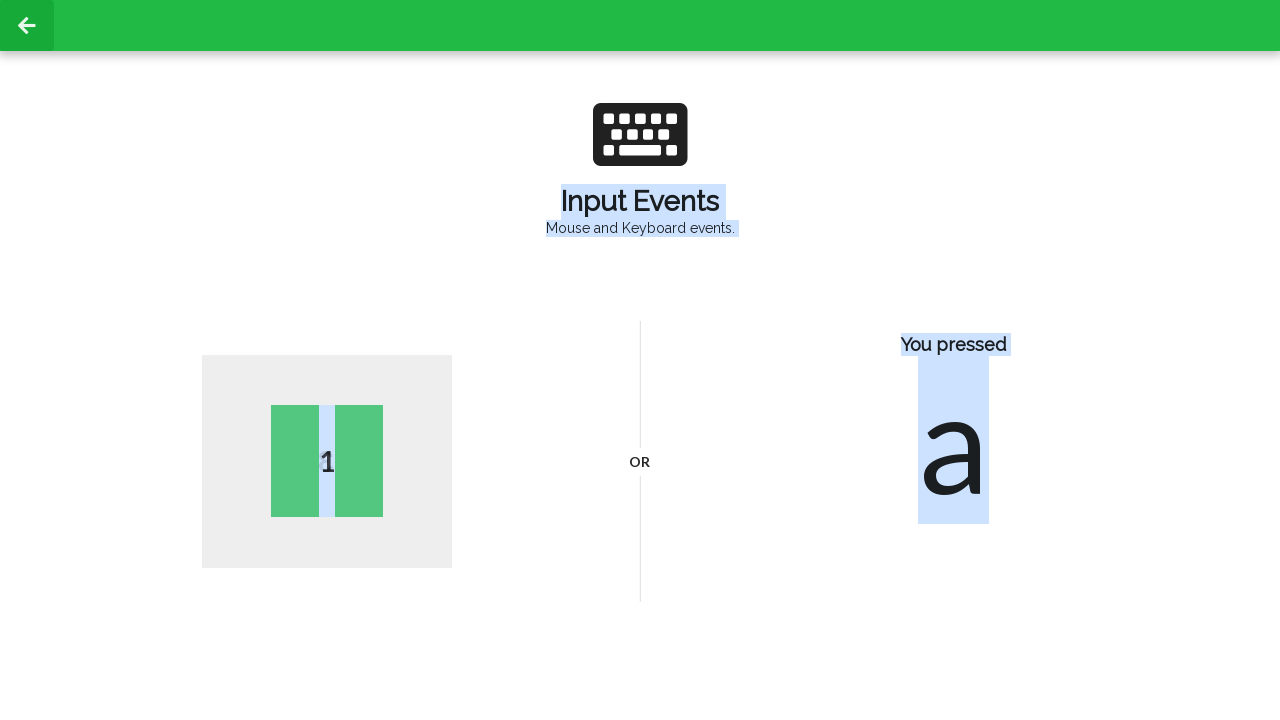

Pressed 'c' key while Control is held - copied selected text
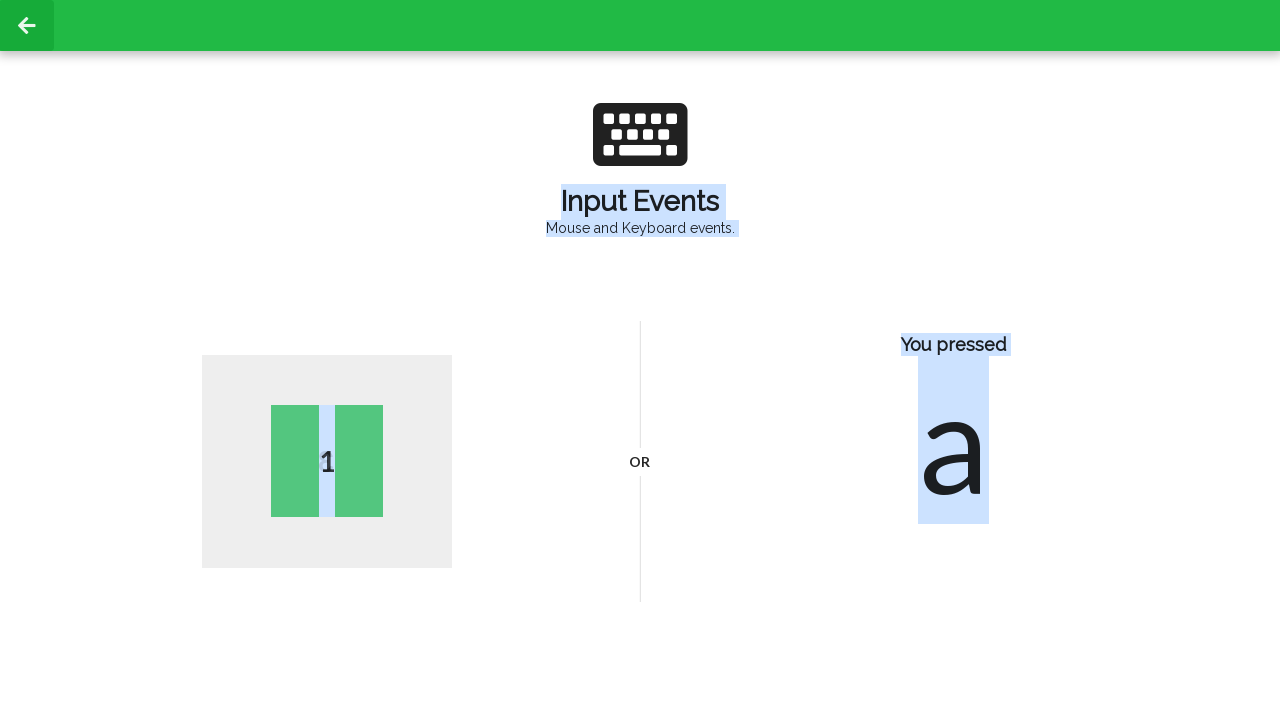

Released Control key
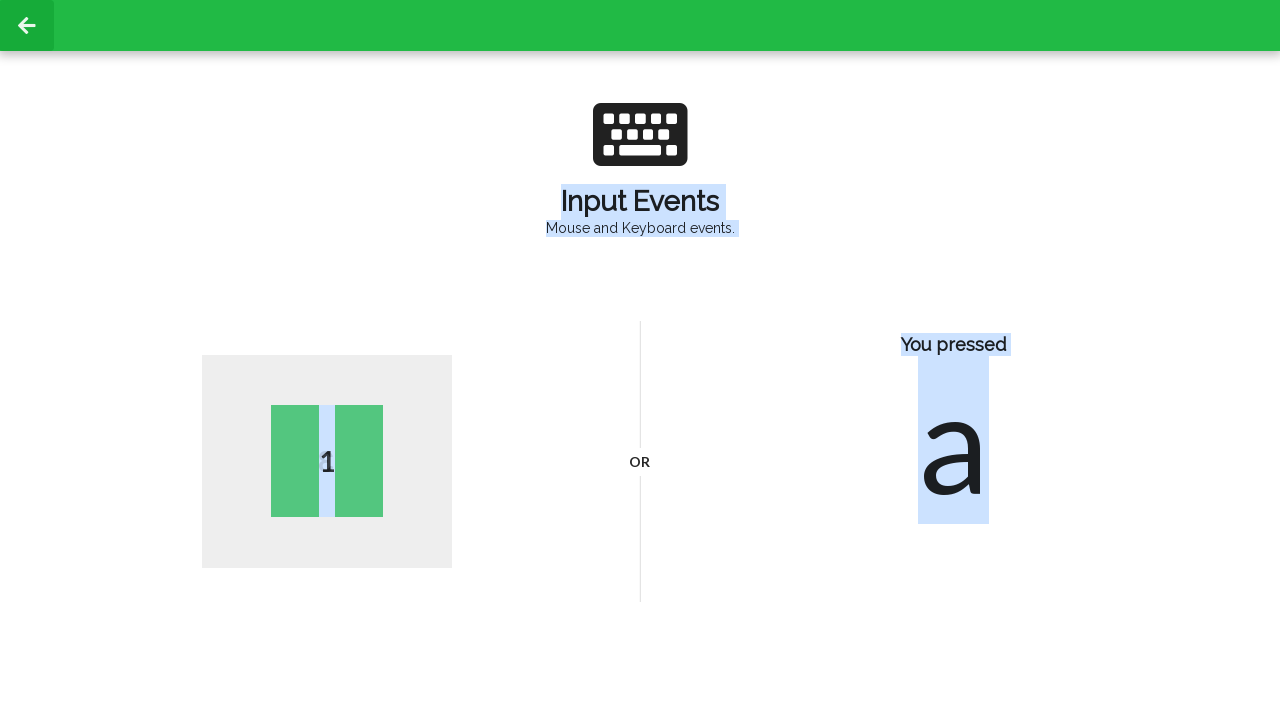

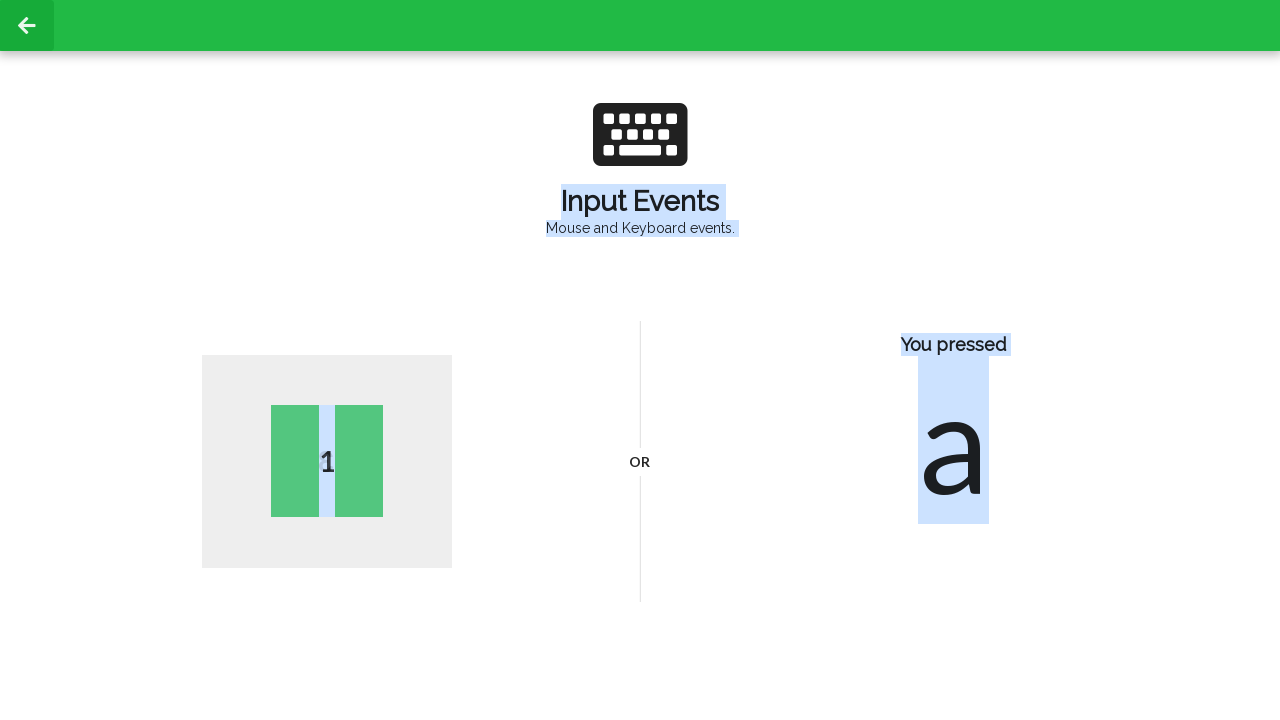